Tests checkbox handling by navigating to an HTML checkboxes tutorial page and clicking all checkboxes with the name "sports" within a specific container block.

Starting URL: http://www.tizag.com/htmlT/htmlcheckboxes.php

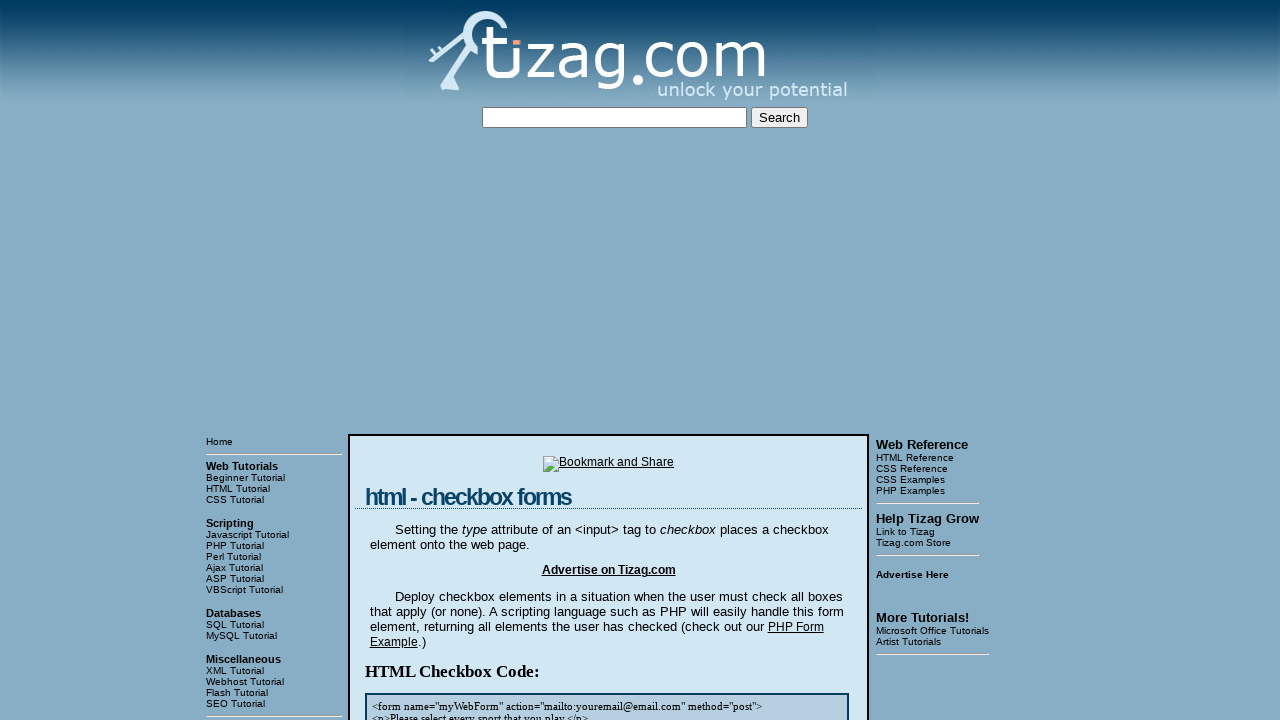

Waited for checkbox container block to be present
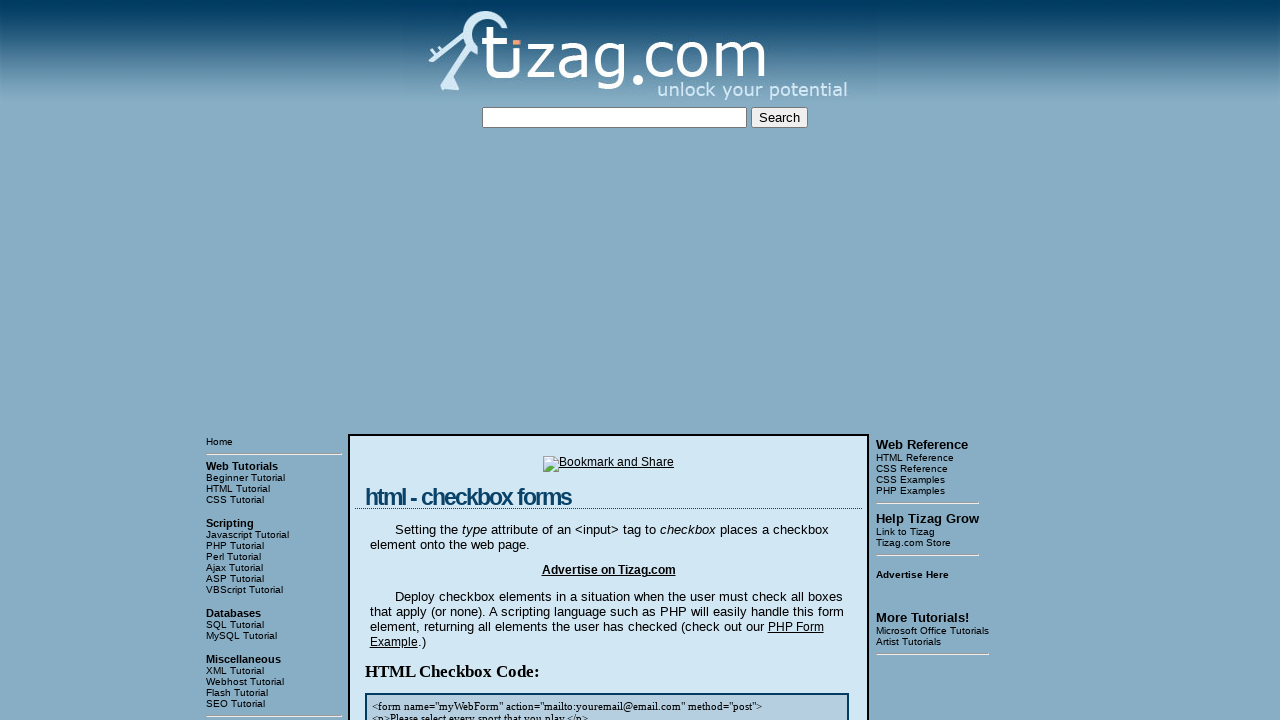

Located all checkboxes with name 'sports' within the container block
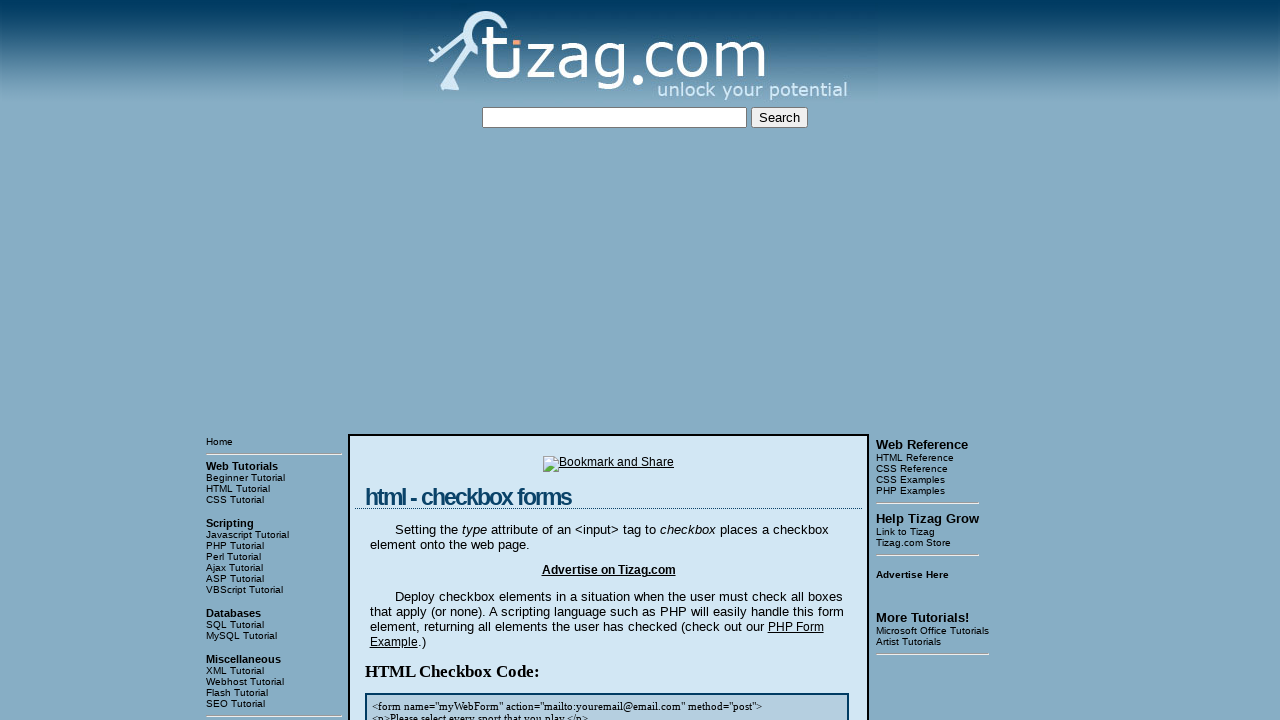

Found 4 checkboxes with name 'sports'
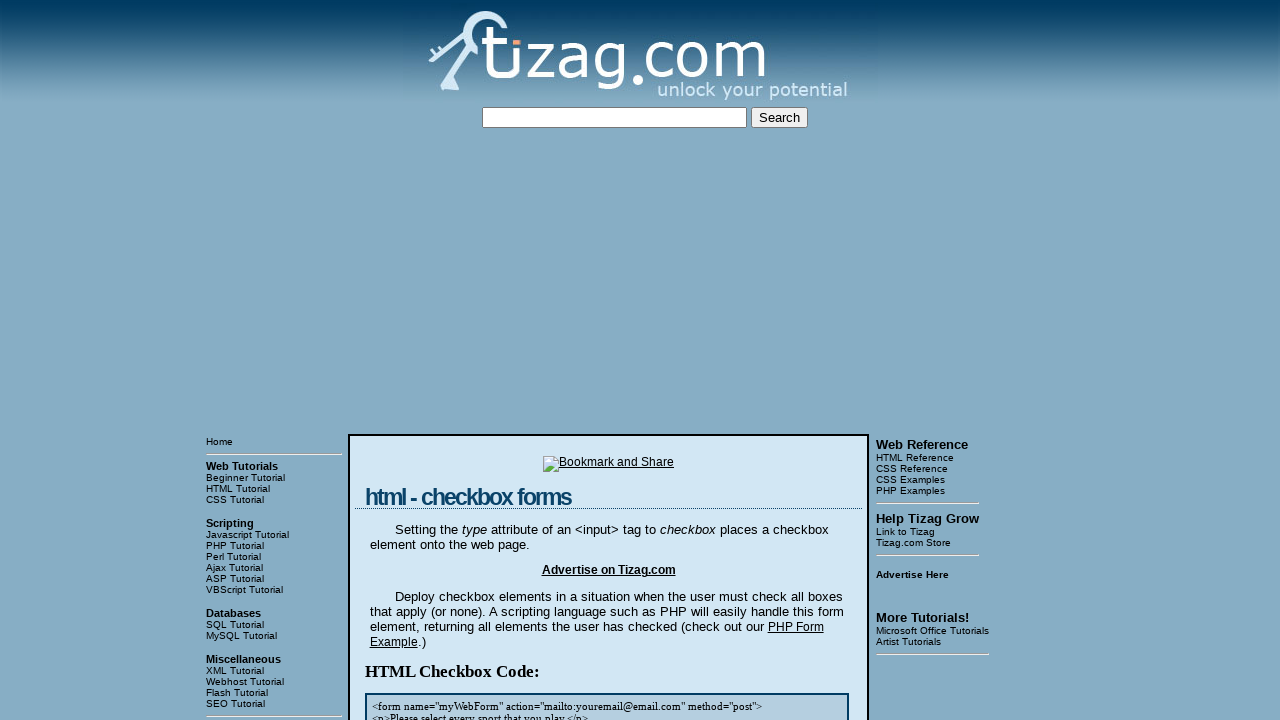

Clicked checkbox 1 of 4 at (422, 360) on xpath=/html/body/table[3]/tbody/tr[1]/td[2]/table/tbody/tr/td/div[4] >> input[na
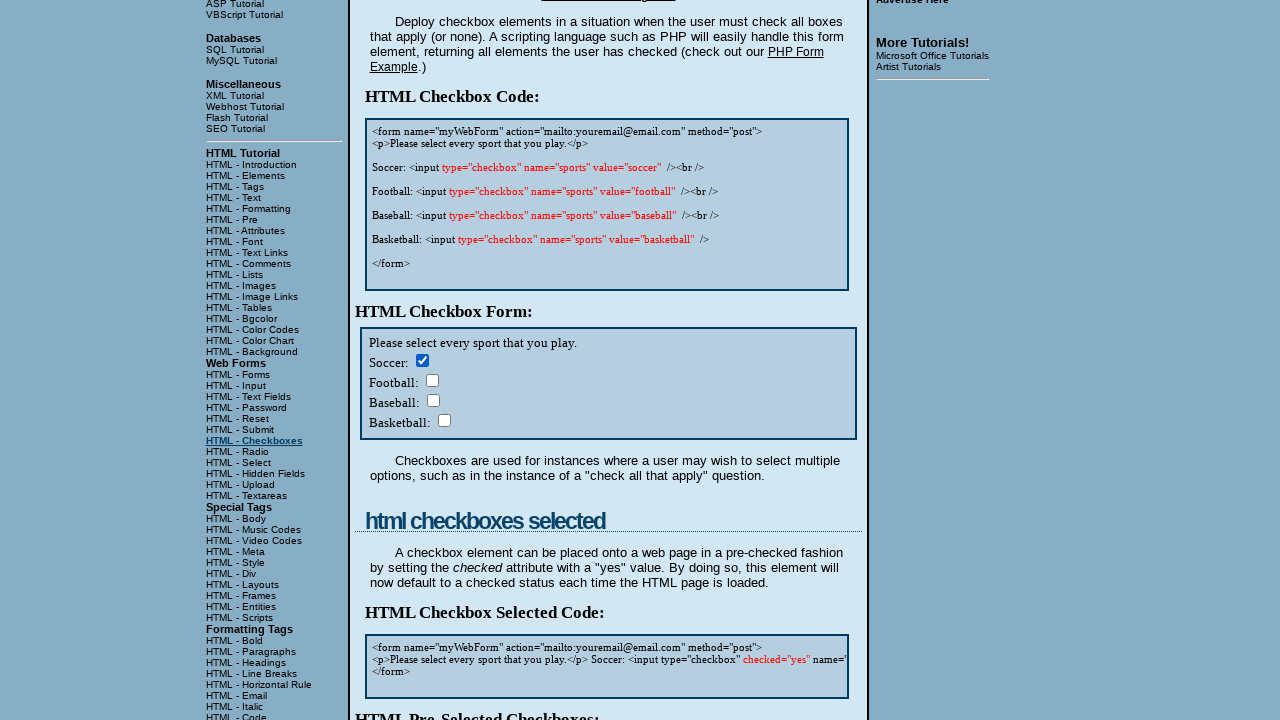

Clicked checkbox 2 of 4 at (432, 380) on xpath=/html/body/table[3]/tbody/tr[1]/td[2]/table/tbody/tr/td/div[4] >> input[na
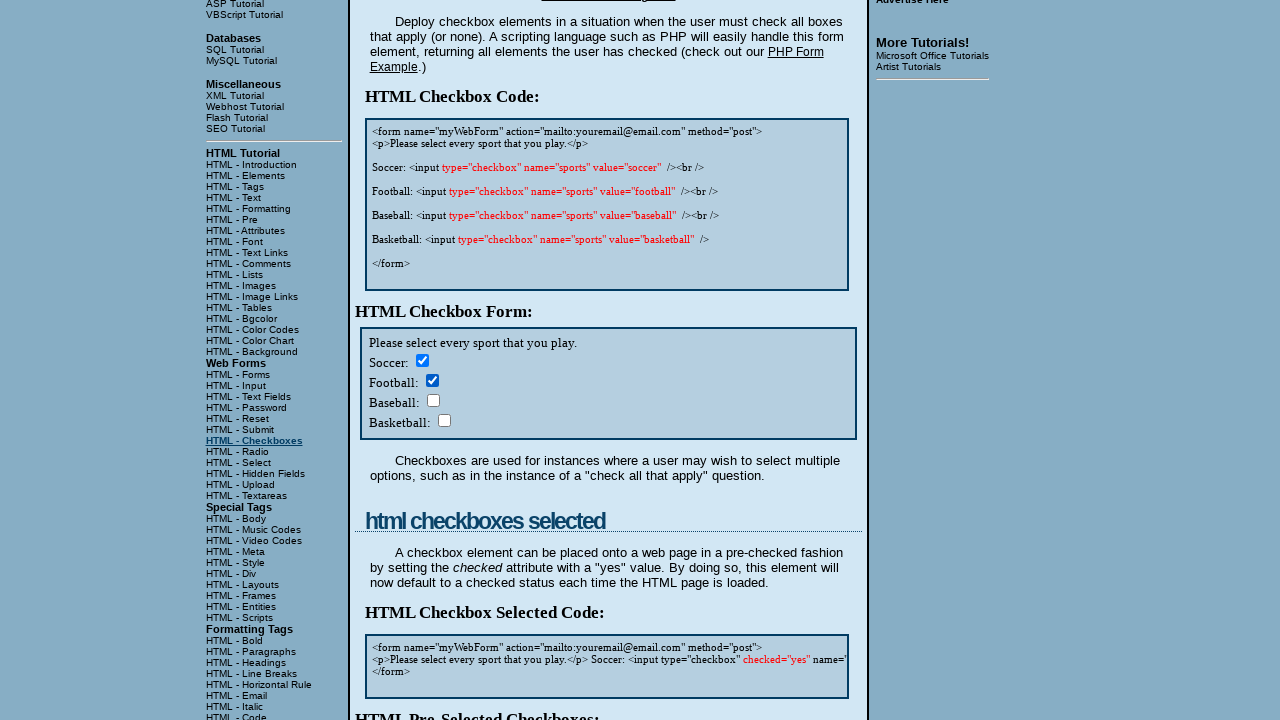

Clicked checkbox 3 of 4 at (433, 400) on xpath=/html/body/table[3]/tbody/tr[1]/td[2]/table/tbody/tr/td/div[4] >> input[na
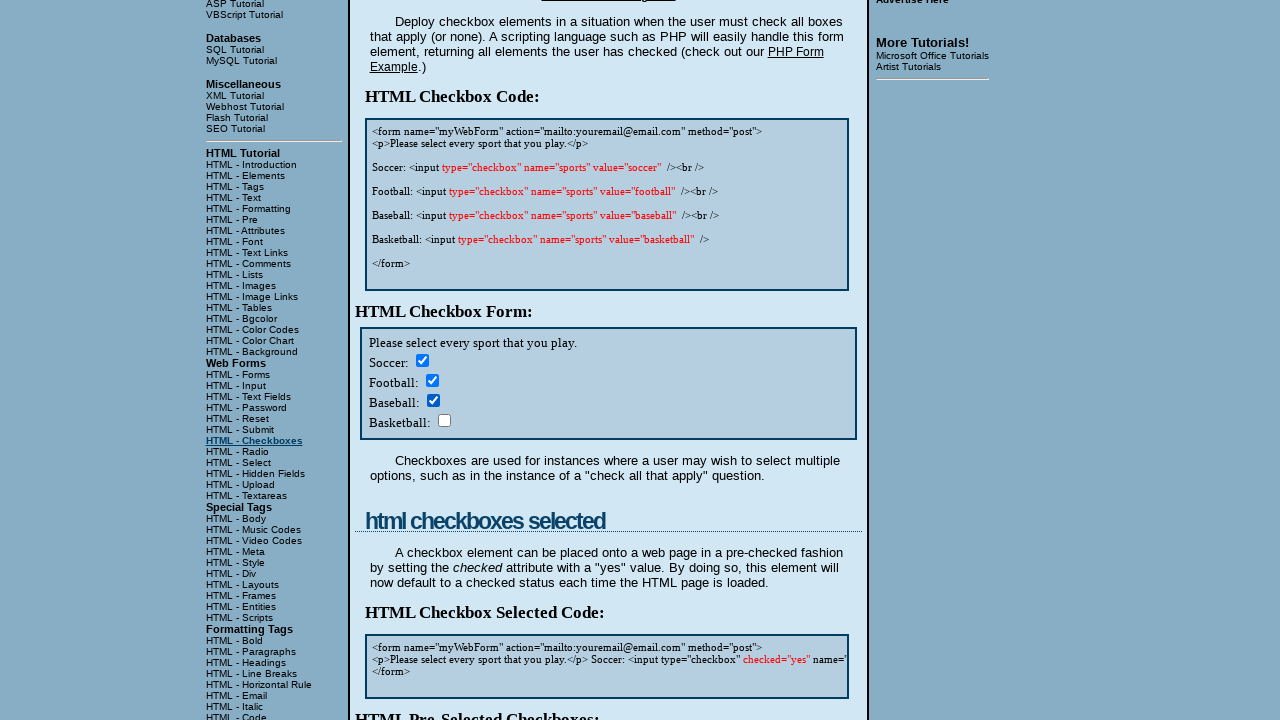

Clicked checkbox 4 of 4 at (444, 420) on xpath=/html/body/table[3]/tbody/tr[1]/td[2]/table/tbody/tr/td/div[4] >> input[na
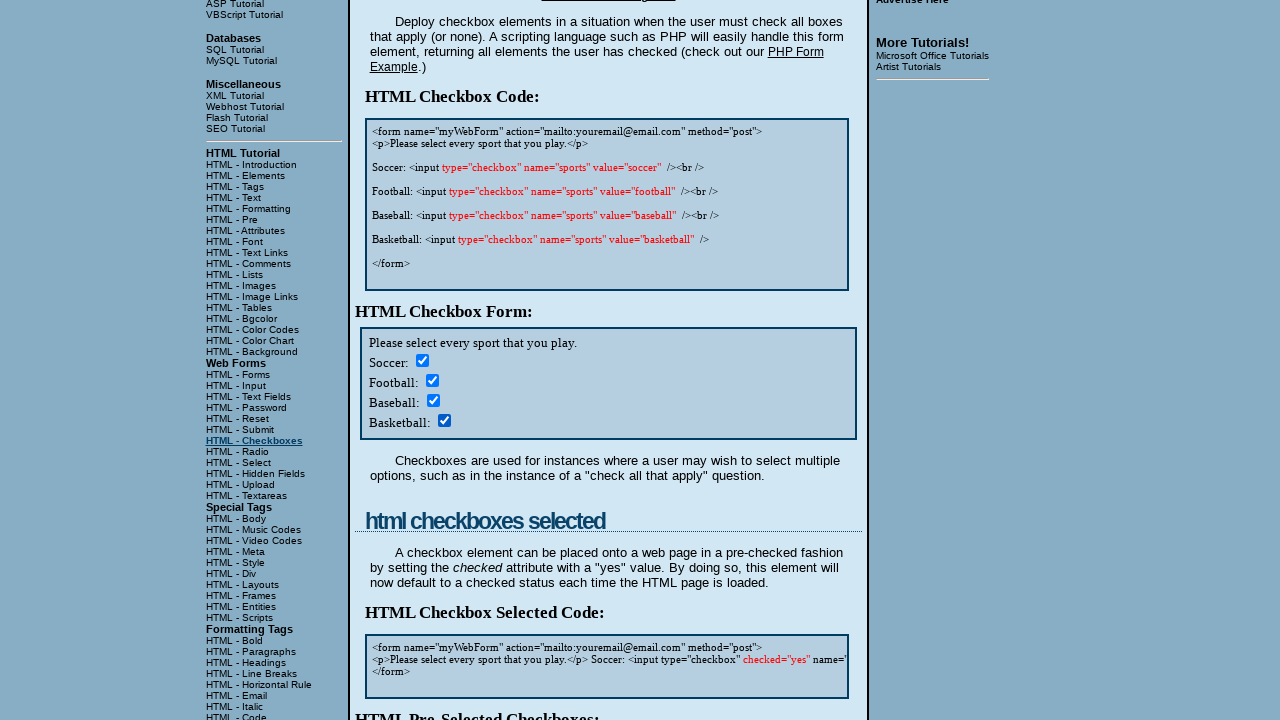

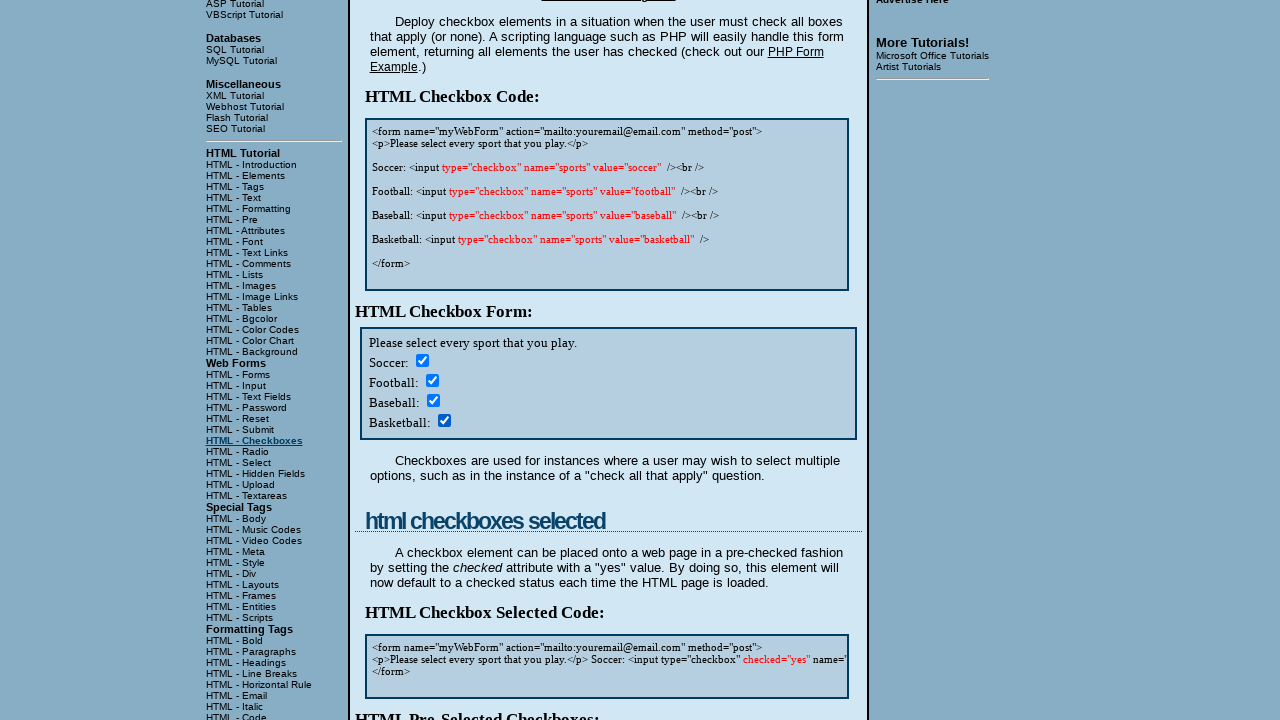